Tests drag and drop functionality on jQuery UI's droppable demo by dragging an element onto a drop target

Starting URL: https://jqueryui.com/droppable/

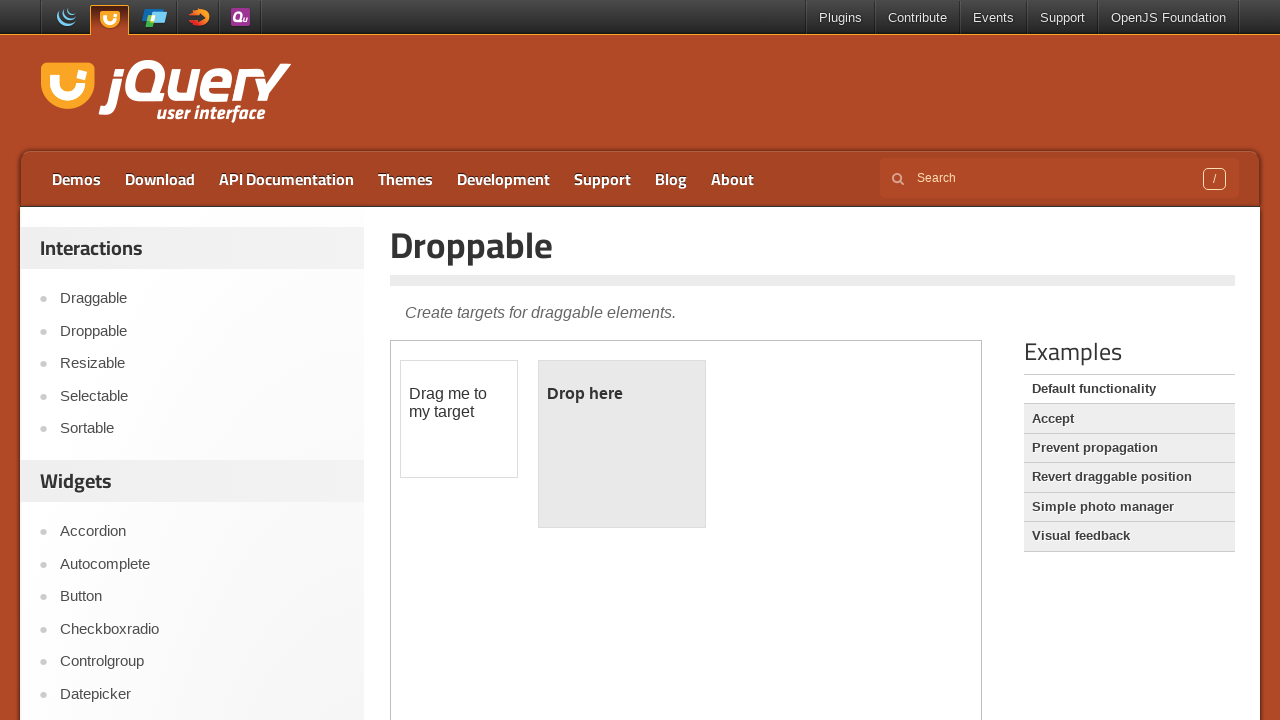

Located the iframe containing draggable elements
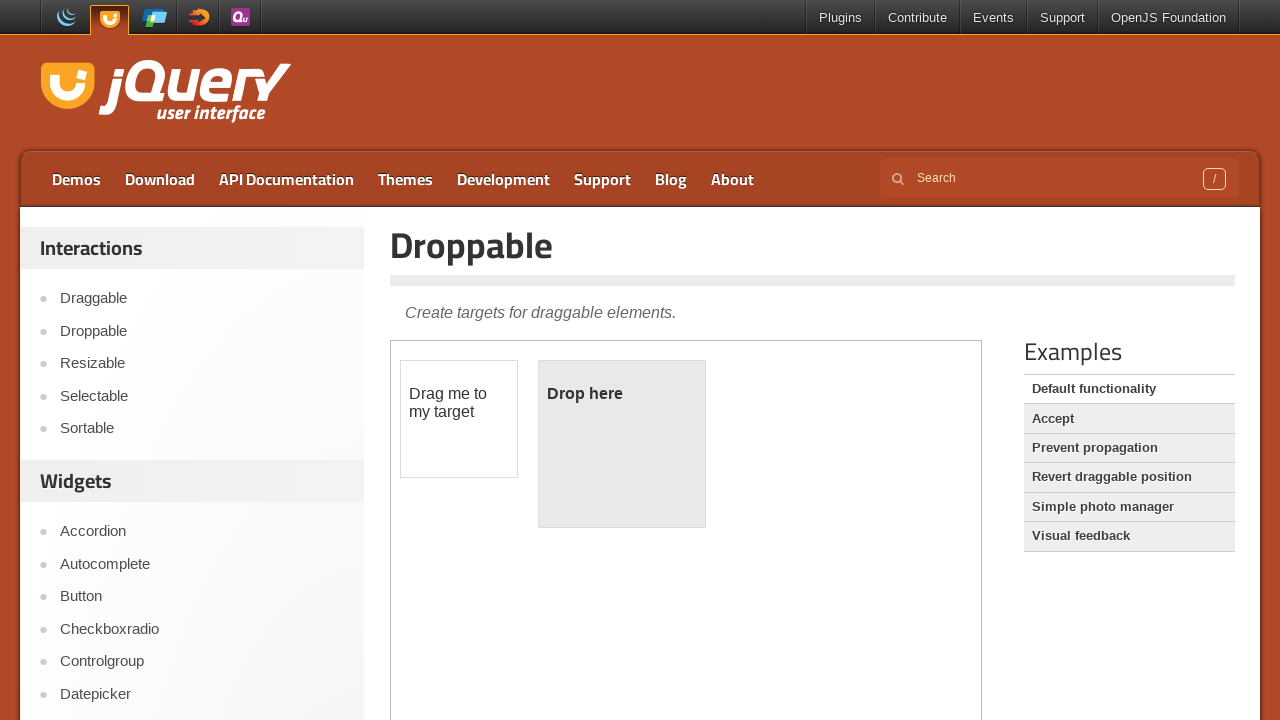

Located the draggable element
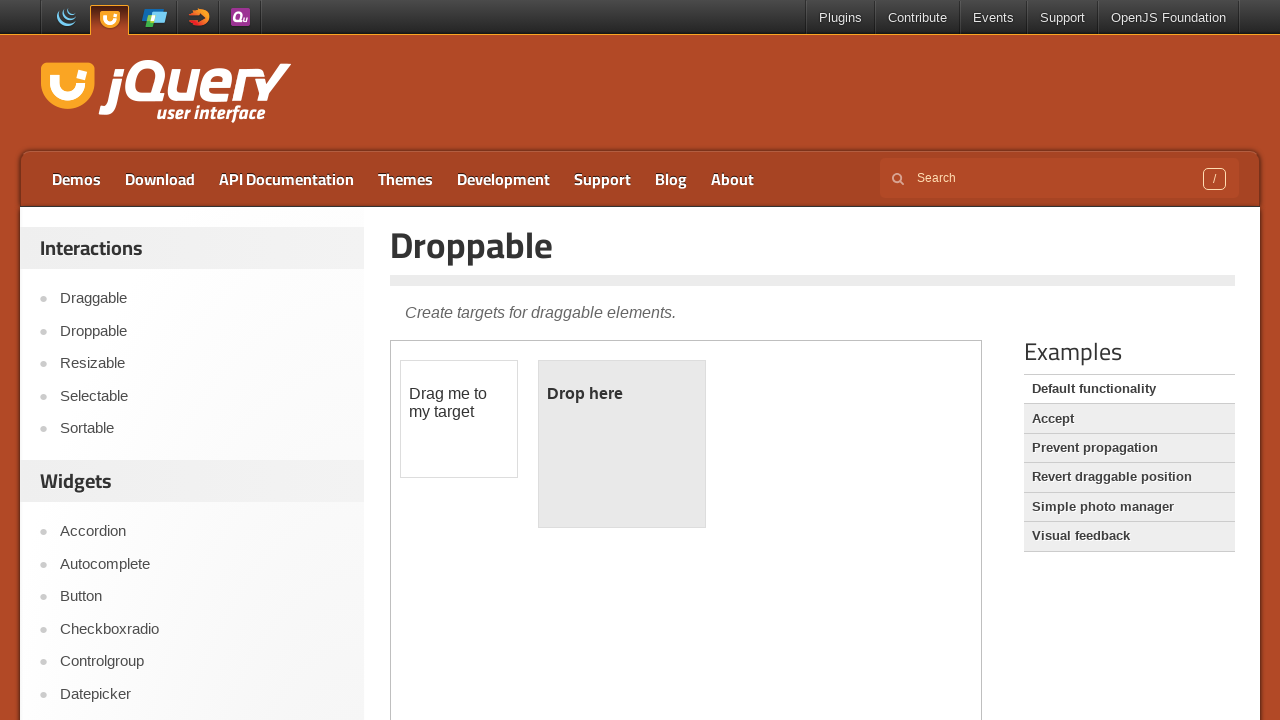

Located the droppable target element
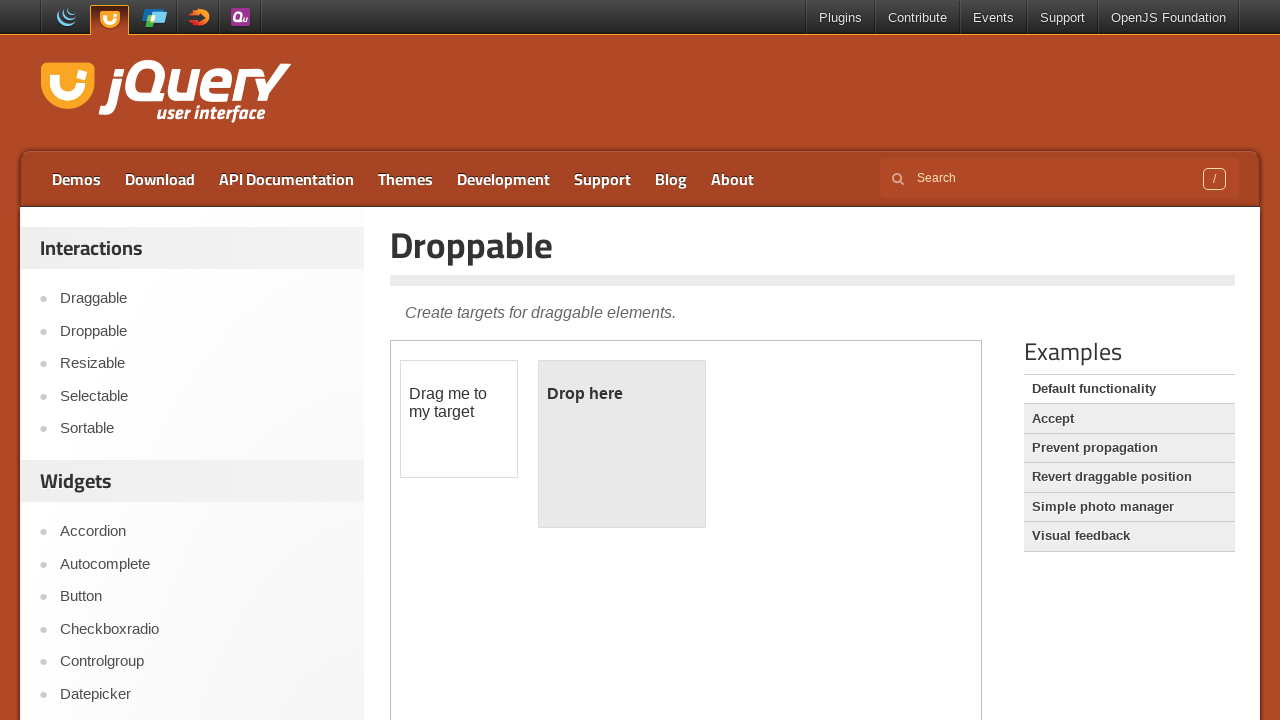

Performed drag and drop of draggable element onto droppable target at (622, 444)
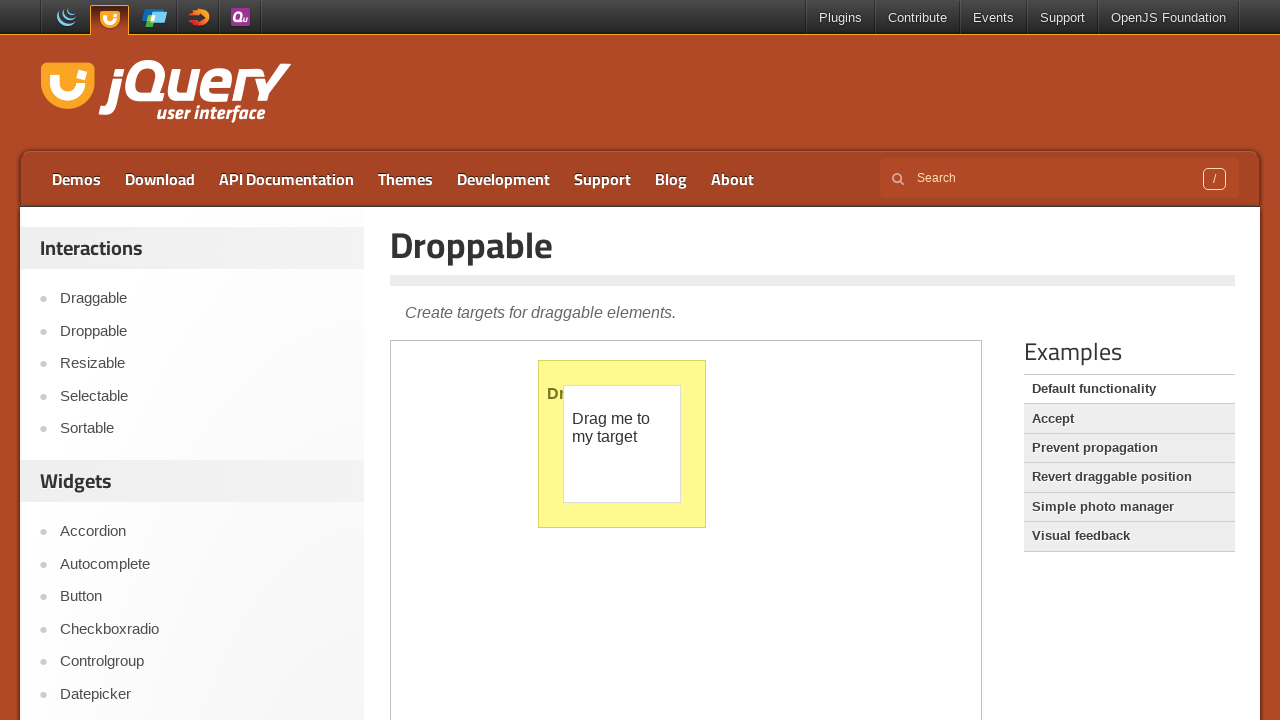

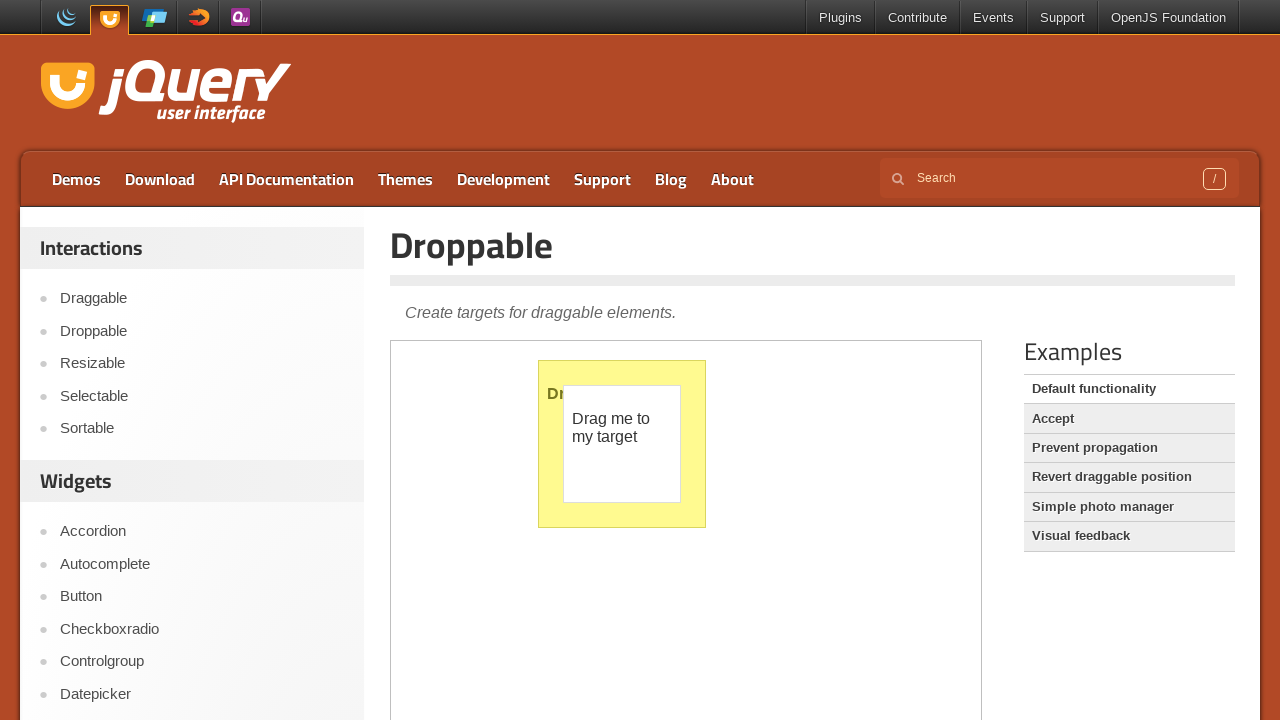